Tests that clicking the "New Tab" button opens a new browser tab with a sample page heading

Starting URL: https://demoqa.com/browser-windows

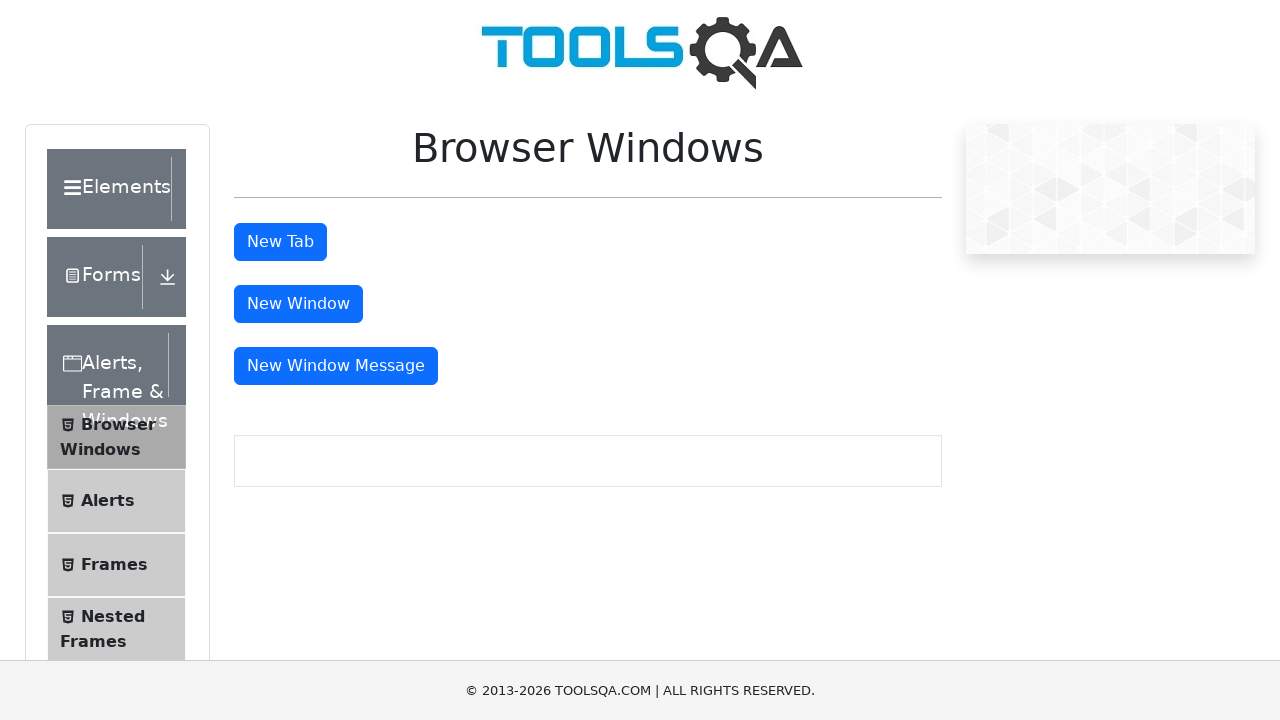

Clicked the New Tab button at (280, 242) on #tabButton
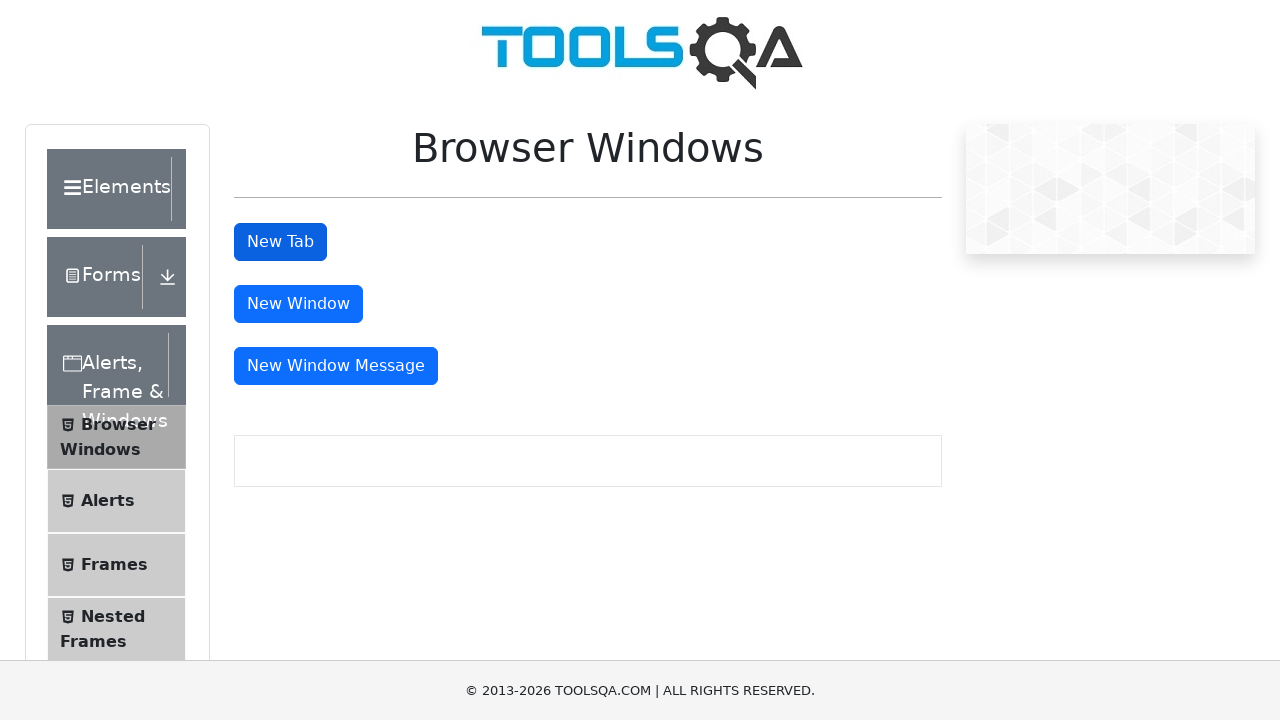

New tab opened in browser context at (280, 242) on #tabButton
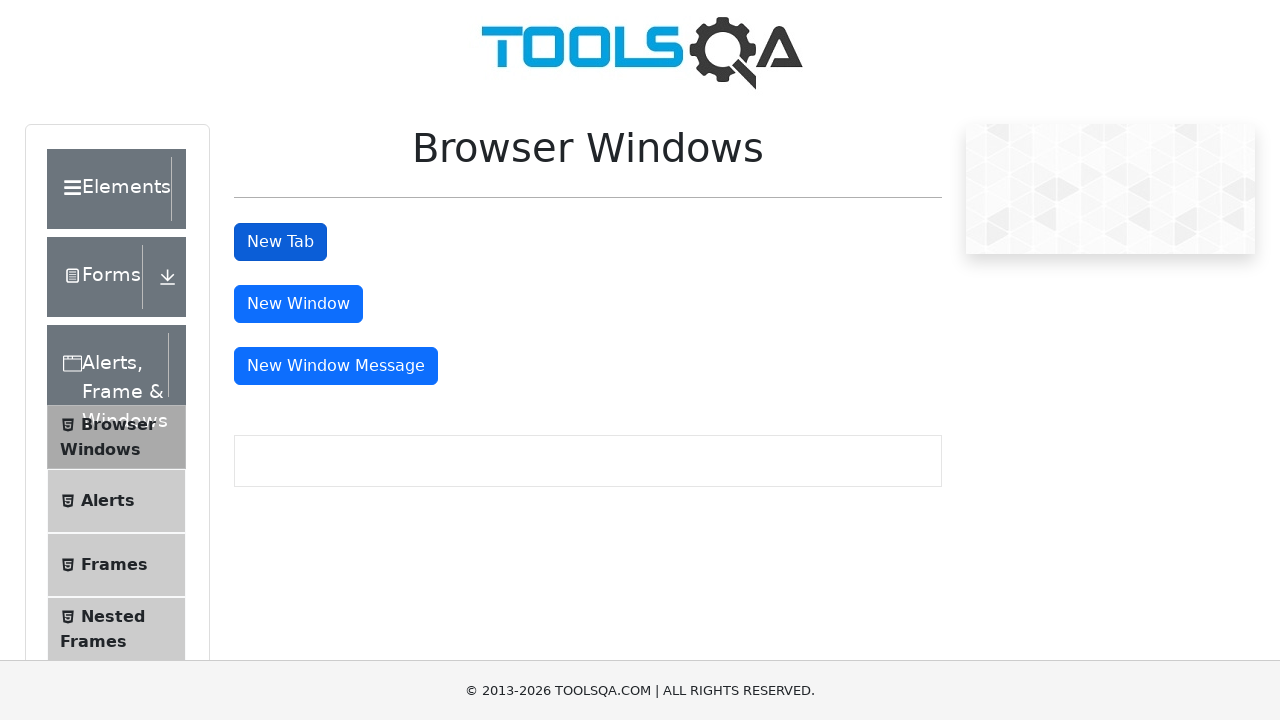

Retrieved reference to the new page
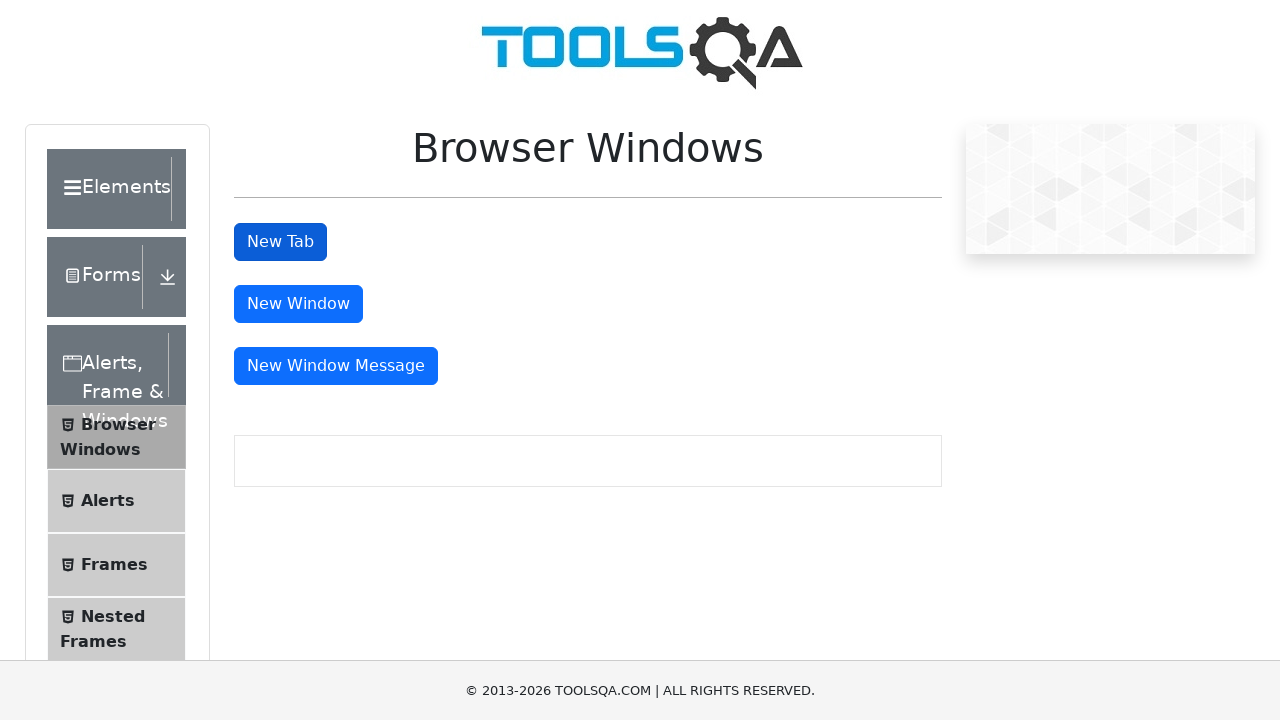

New page loaded completely
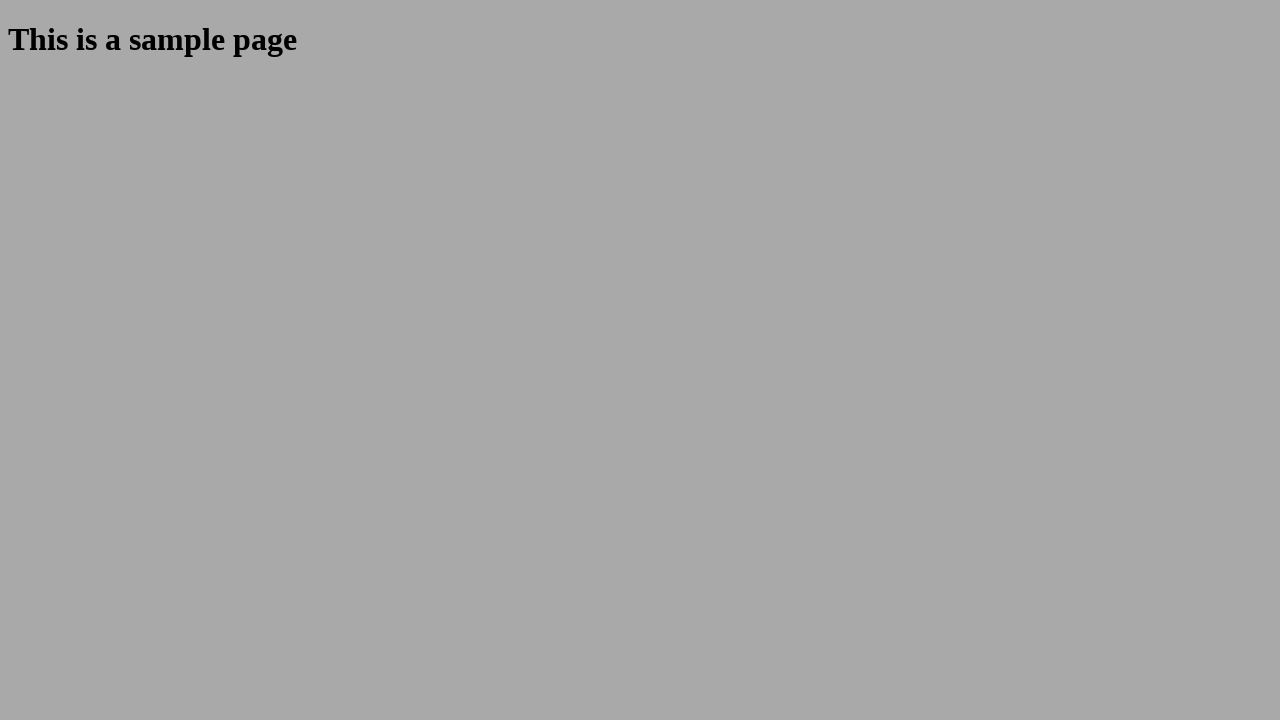

Located the sample heading element
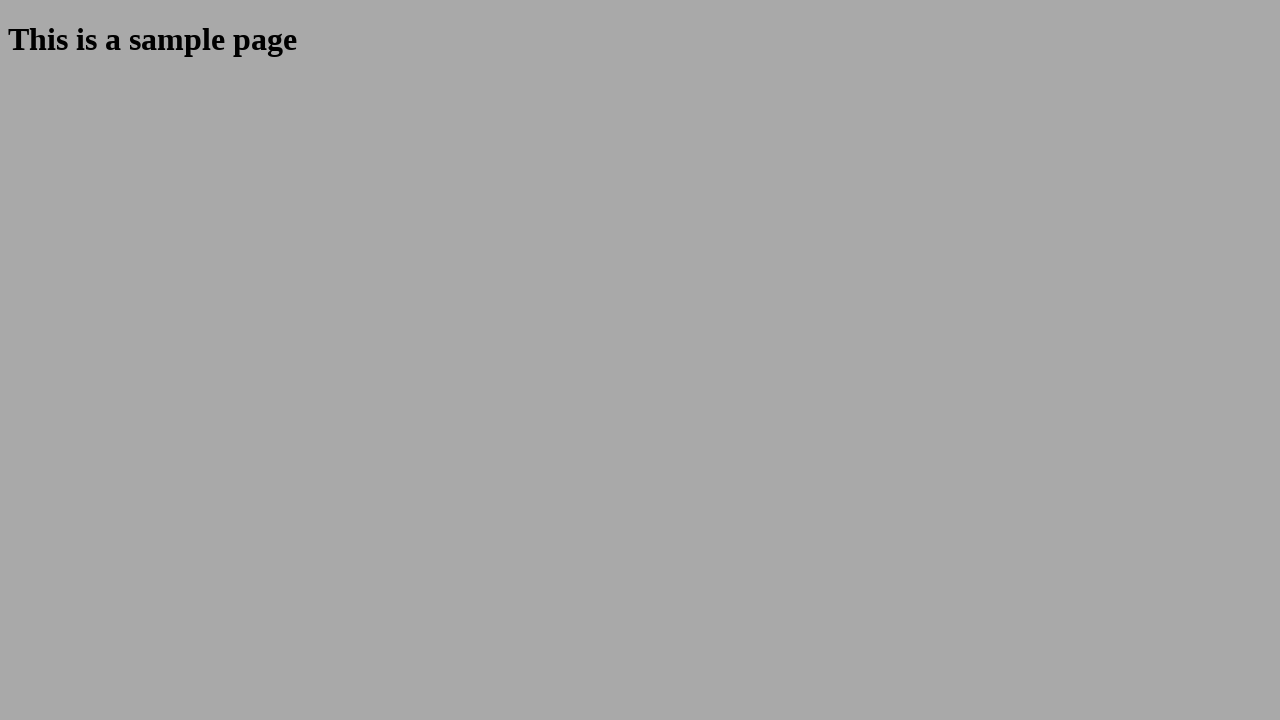

Sample heading element is visible and ready
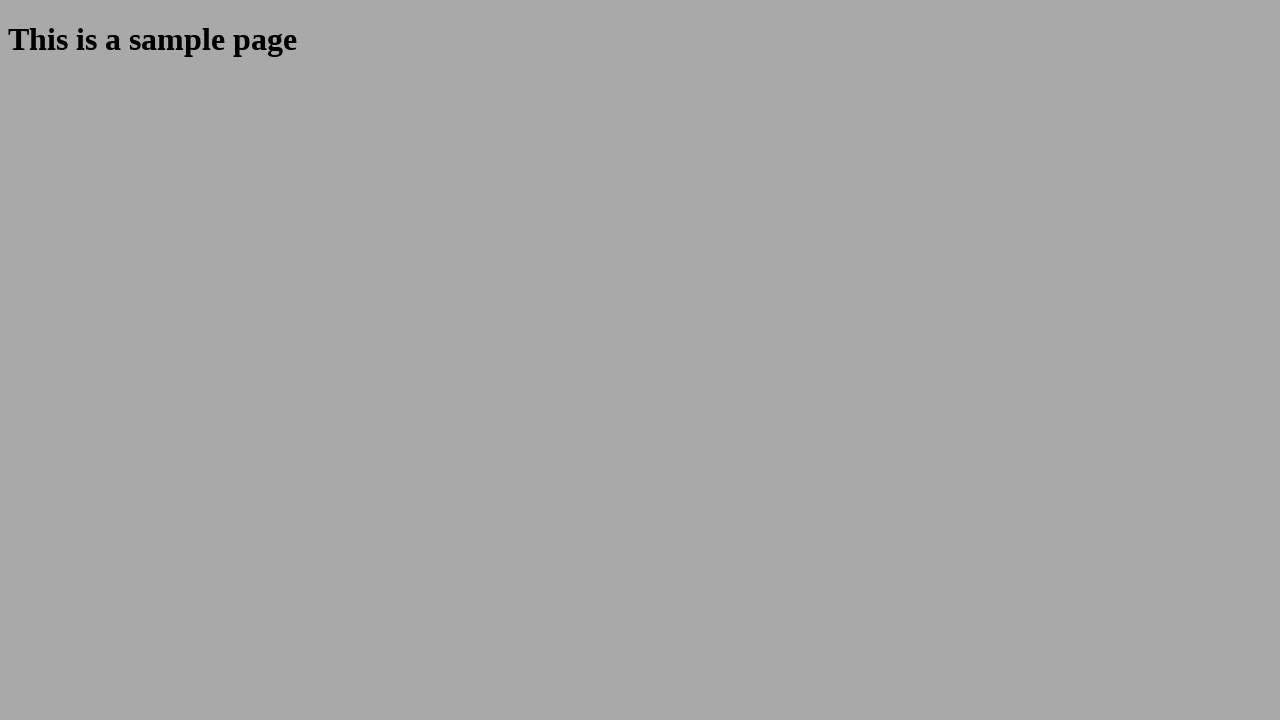

Verified heading text matches 'This is a sample page'
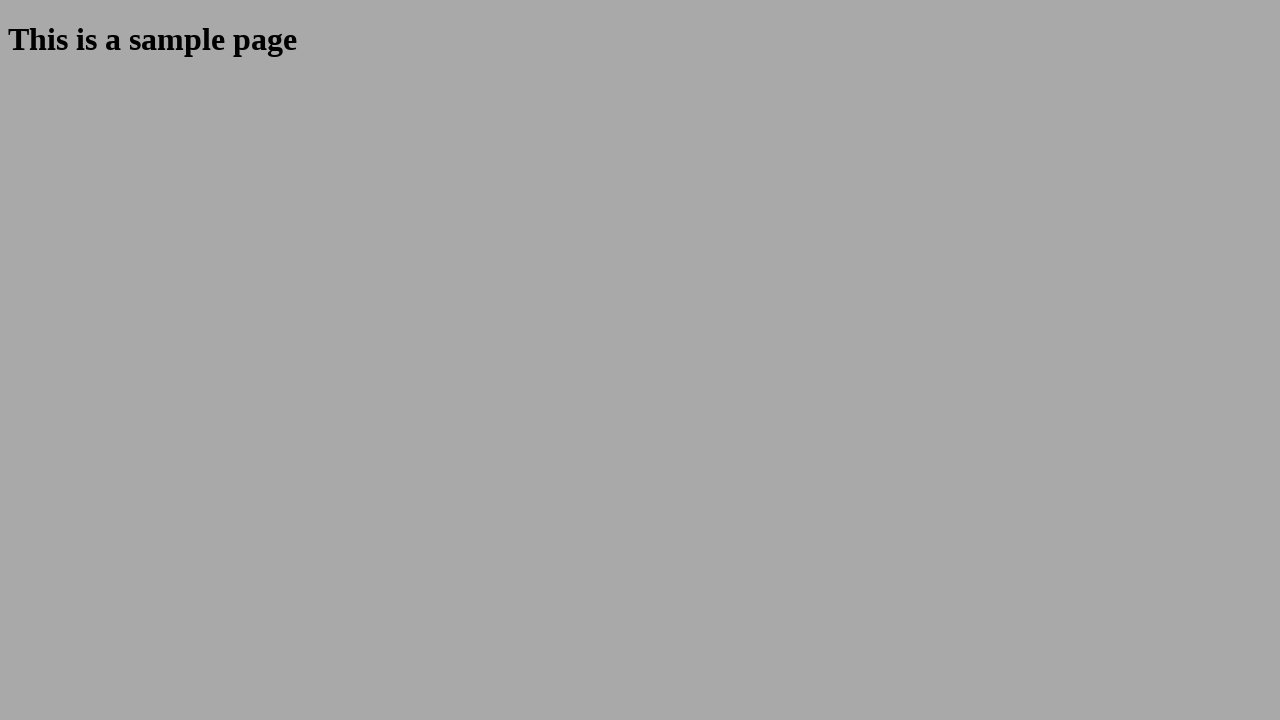

Closed the new tab
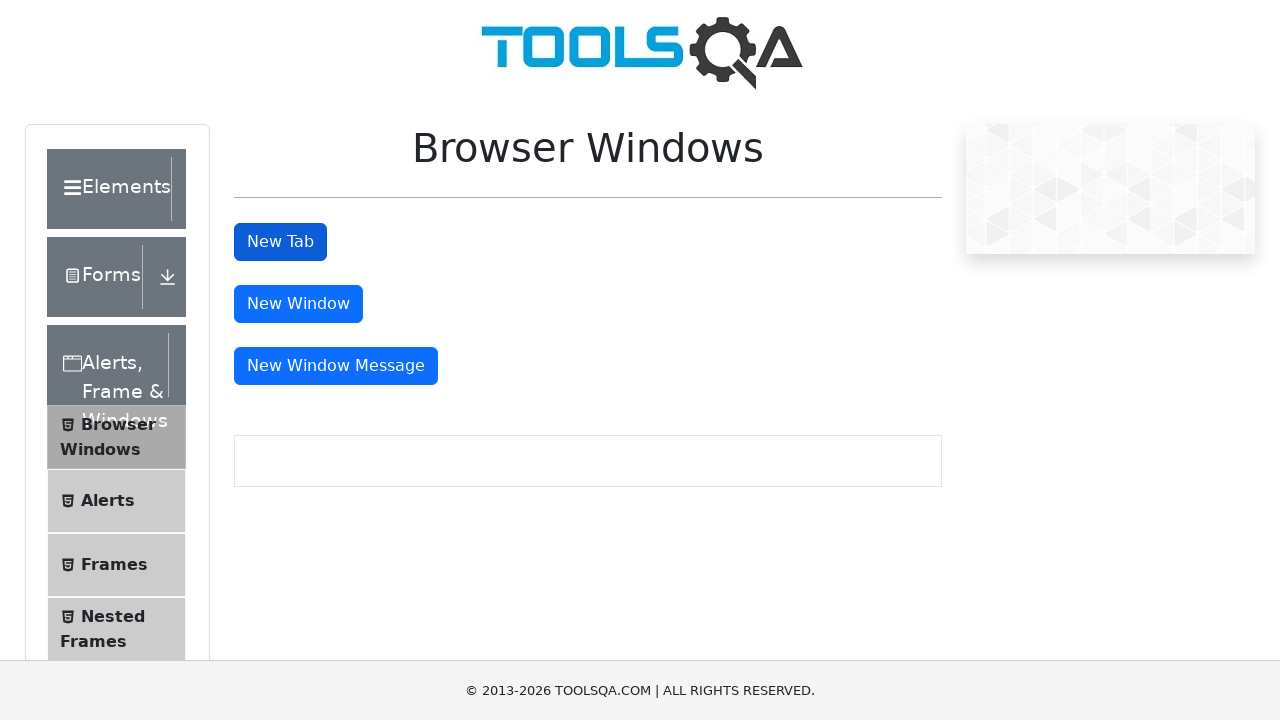

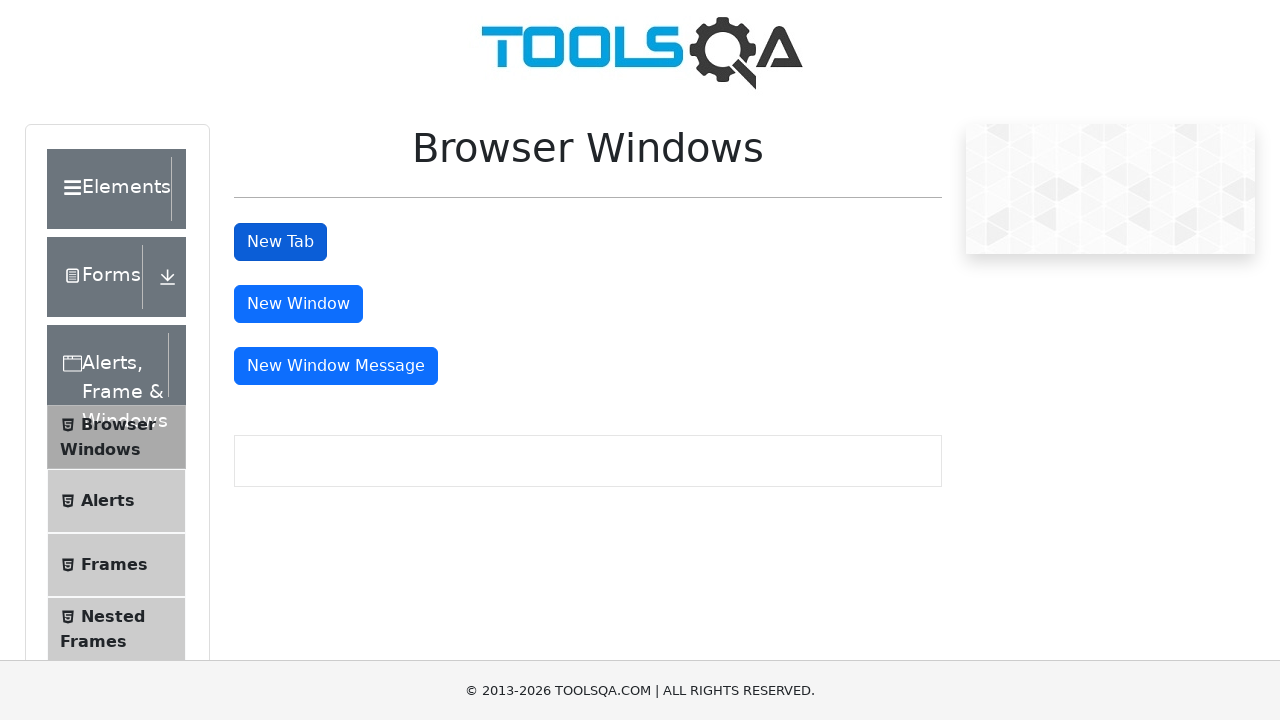